Tests that clicking the spin button changes the state of the slot machine reels

Starting URL: https://johakr.github.io/html5-slot-machine/

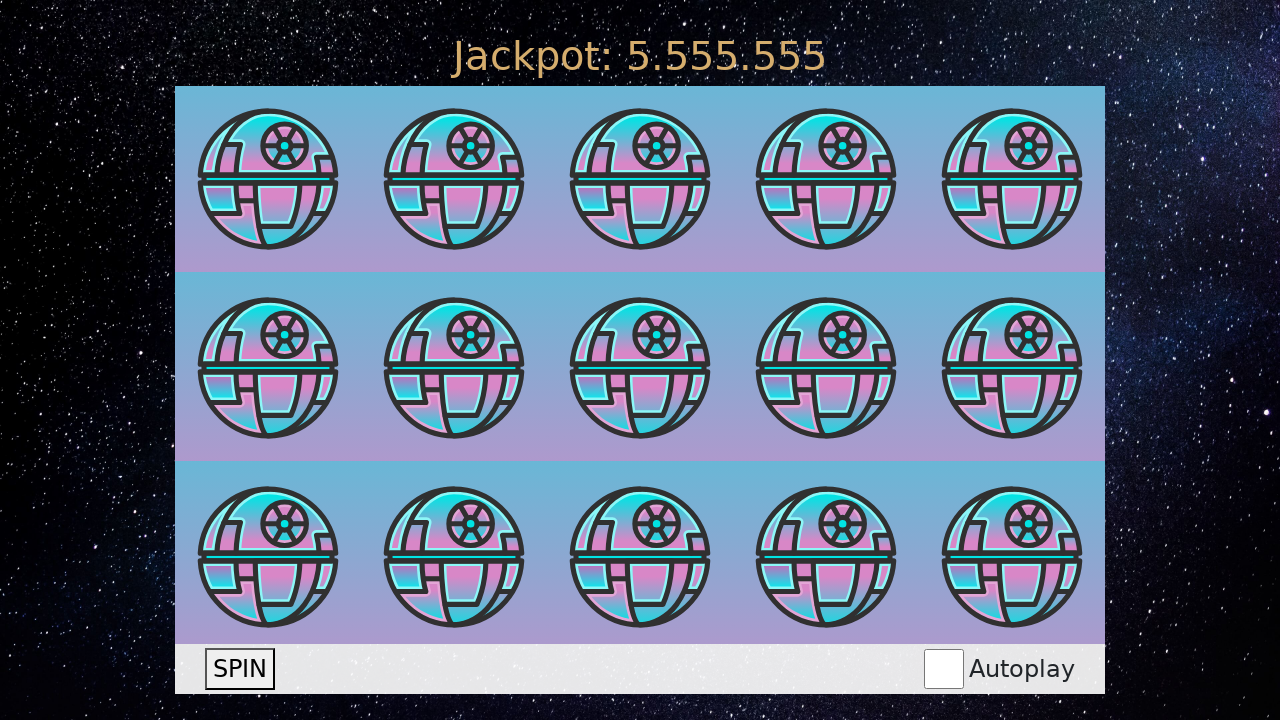

Waited for reel images to load
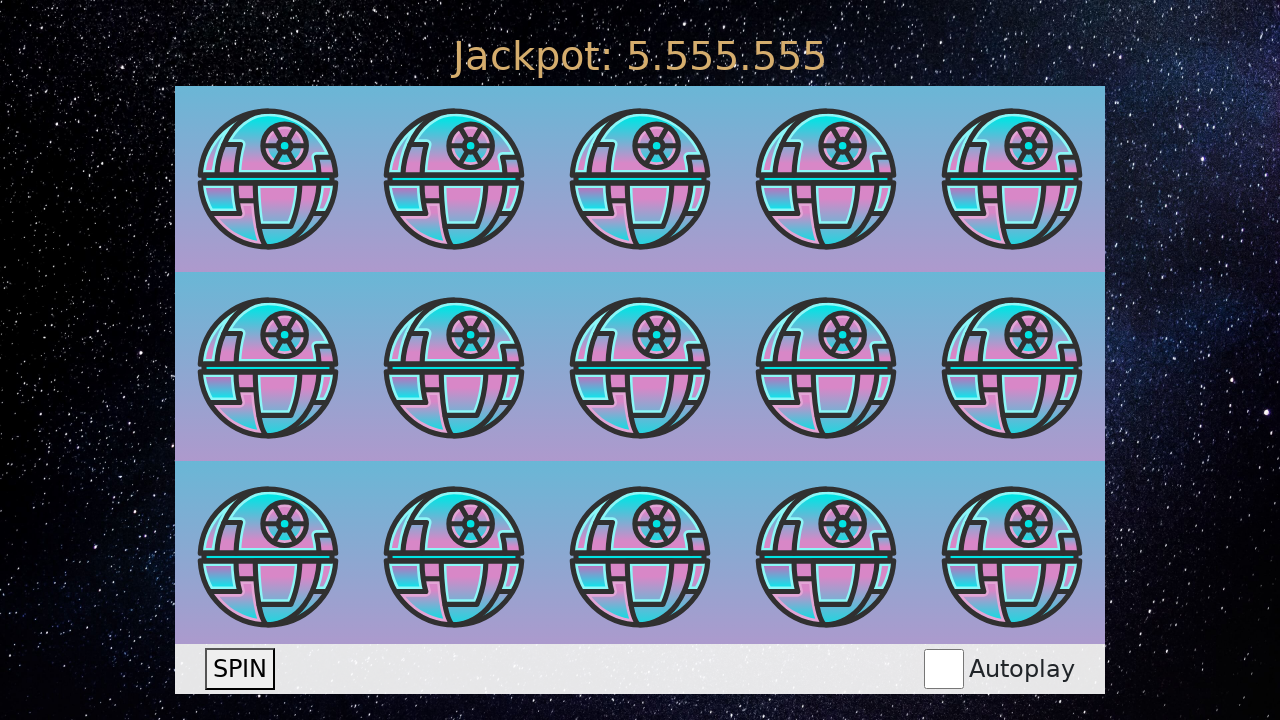

Retrieved initial state of reel images
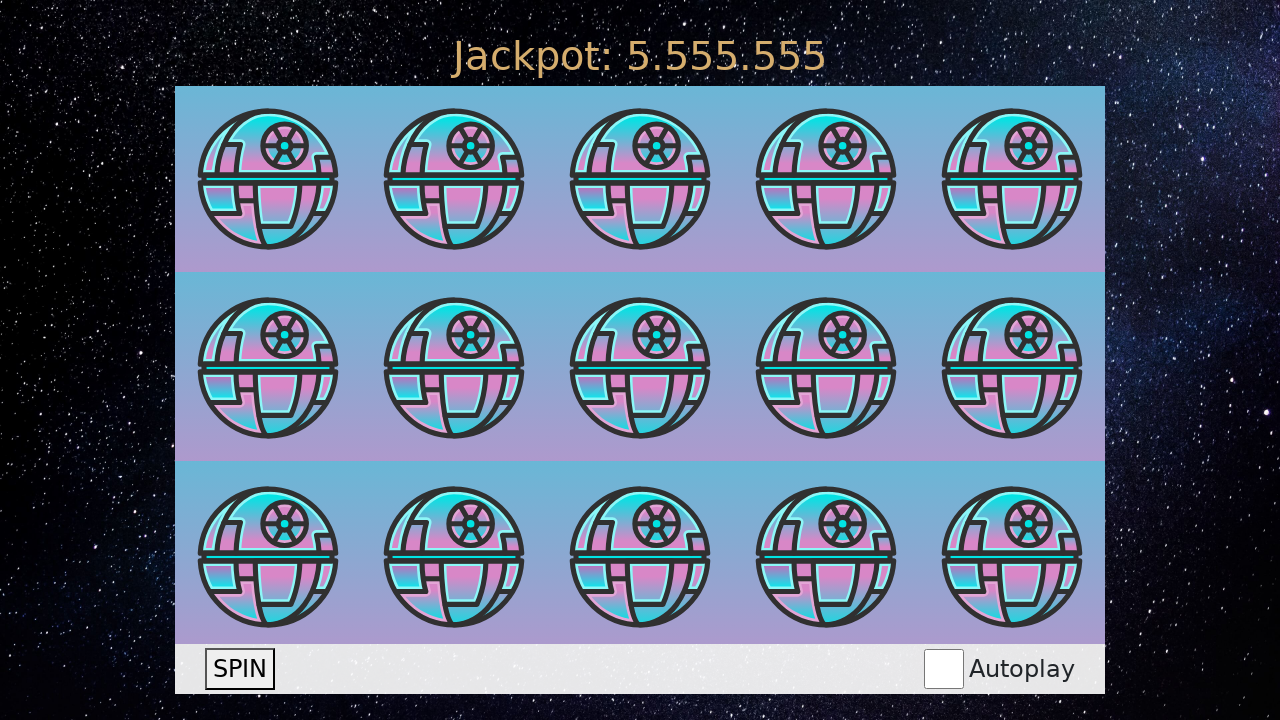

Clicked the spin button at (240, 669) on button >> internal:has-text="spin"i
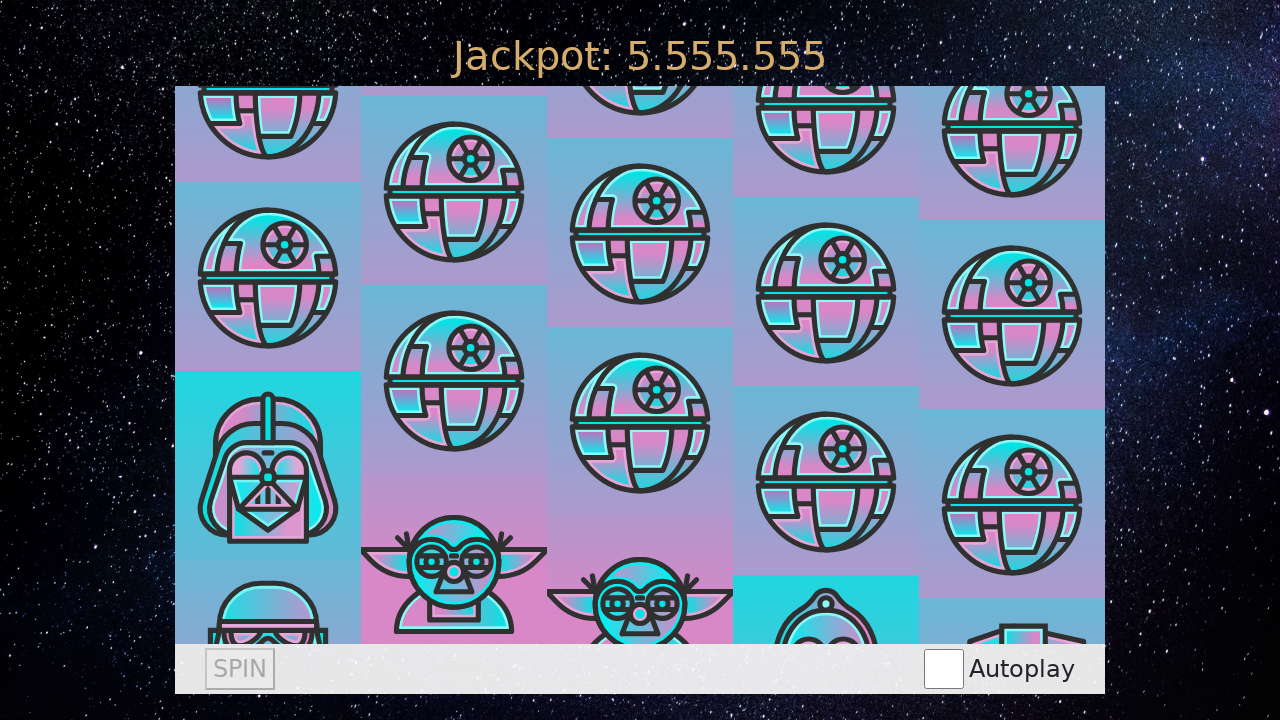

Spin button became visible again
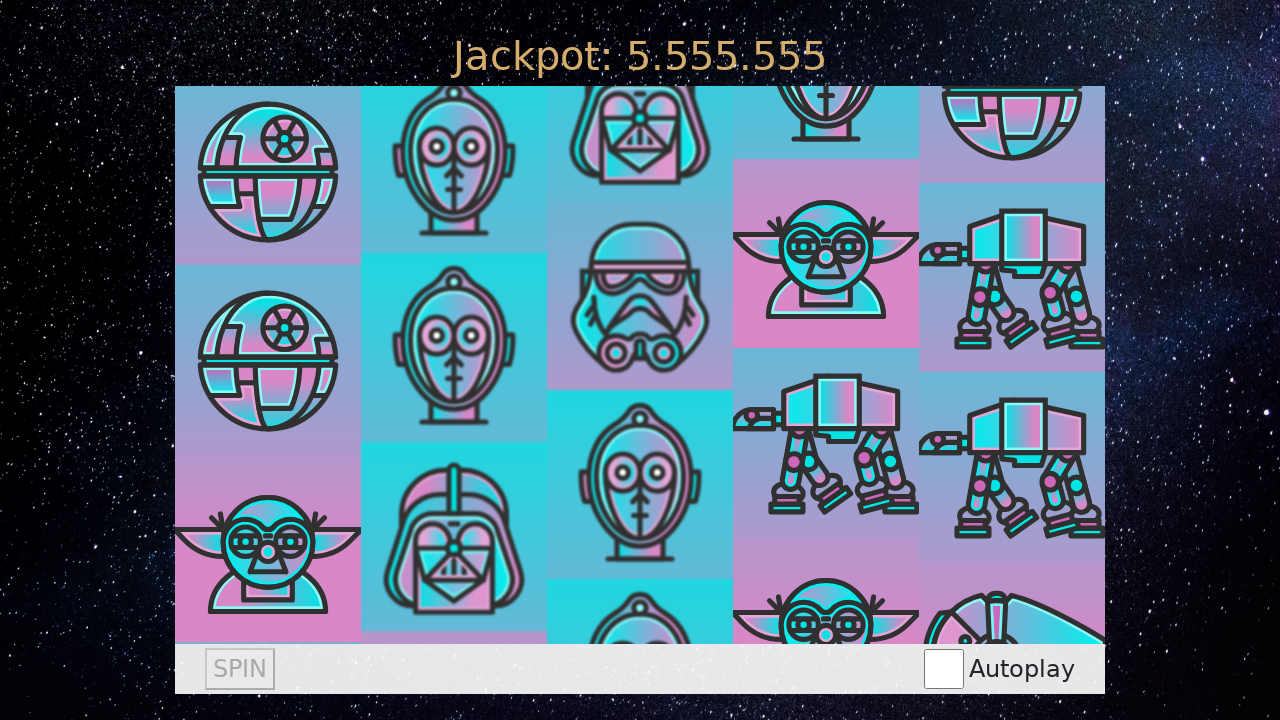

Waited 3 seconds for reels to stop spinning
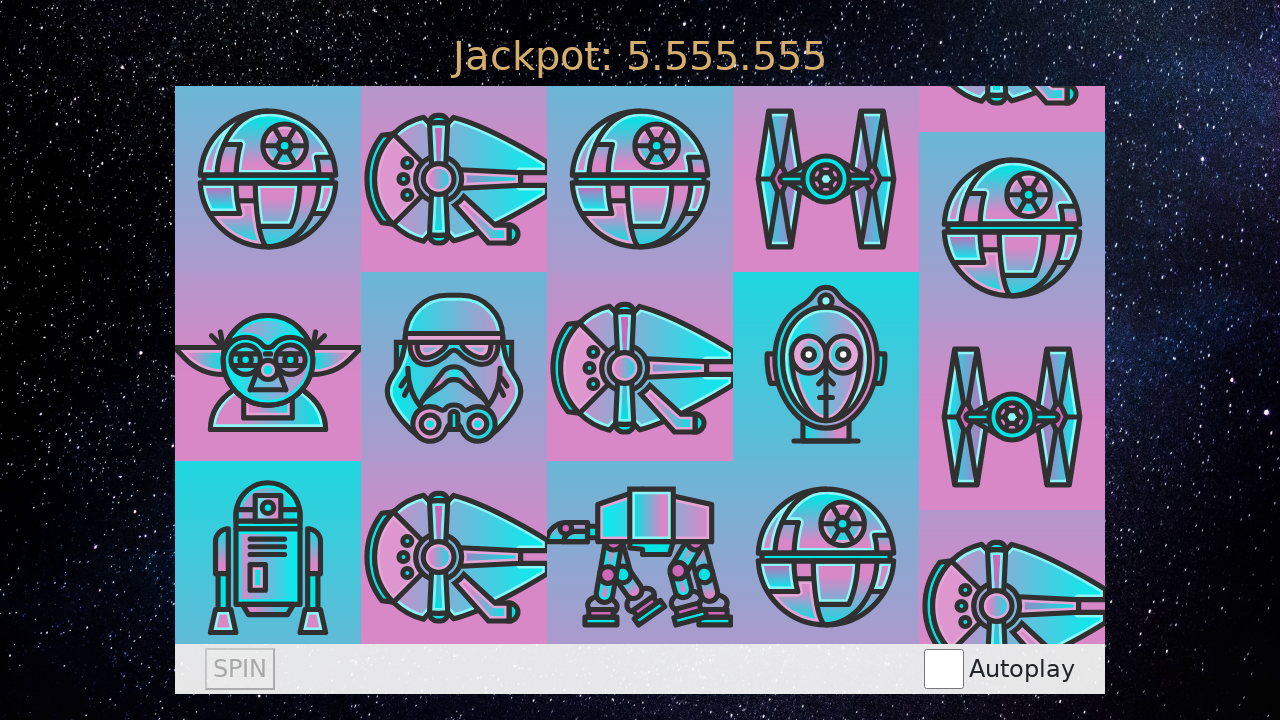

Retrieved new state of reel images after spin
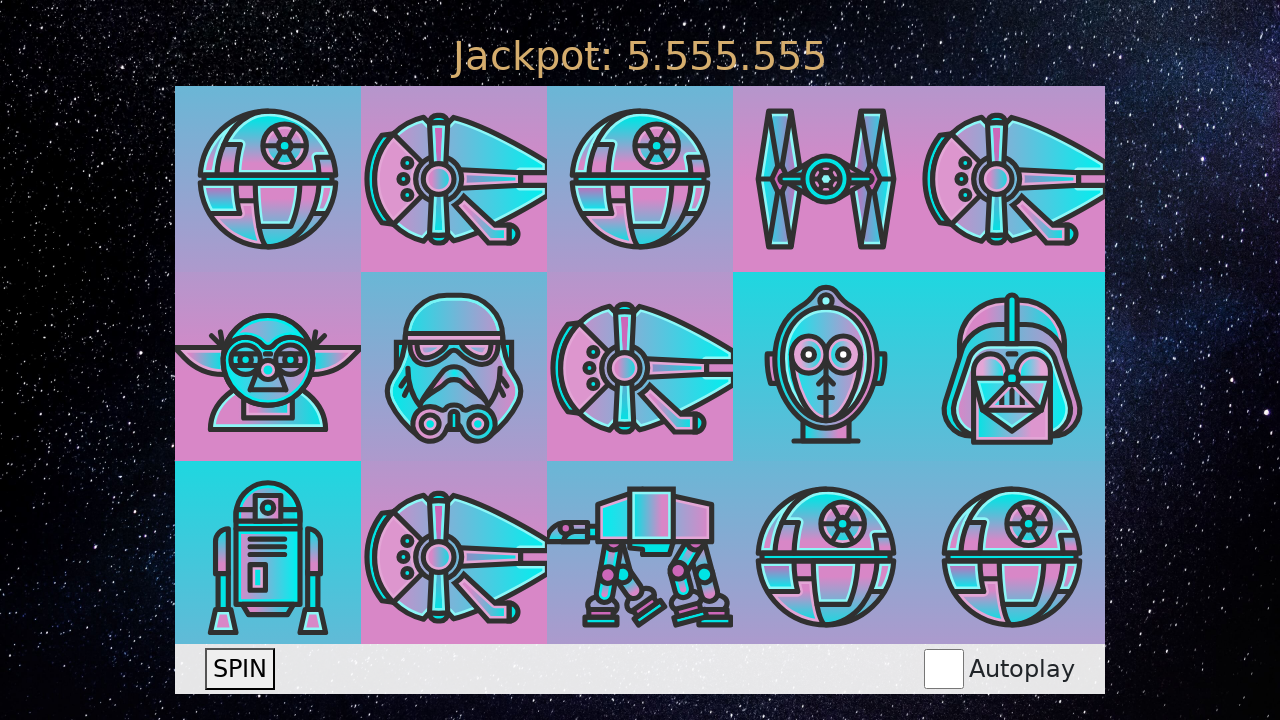

Verified that reel state changed after spin
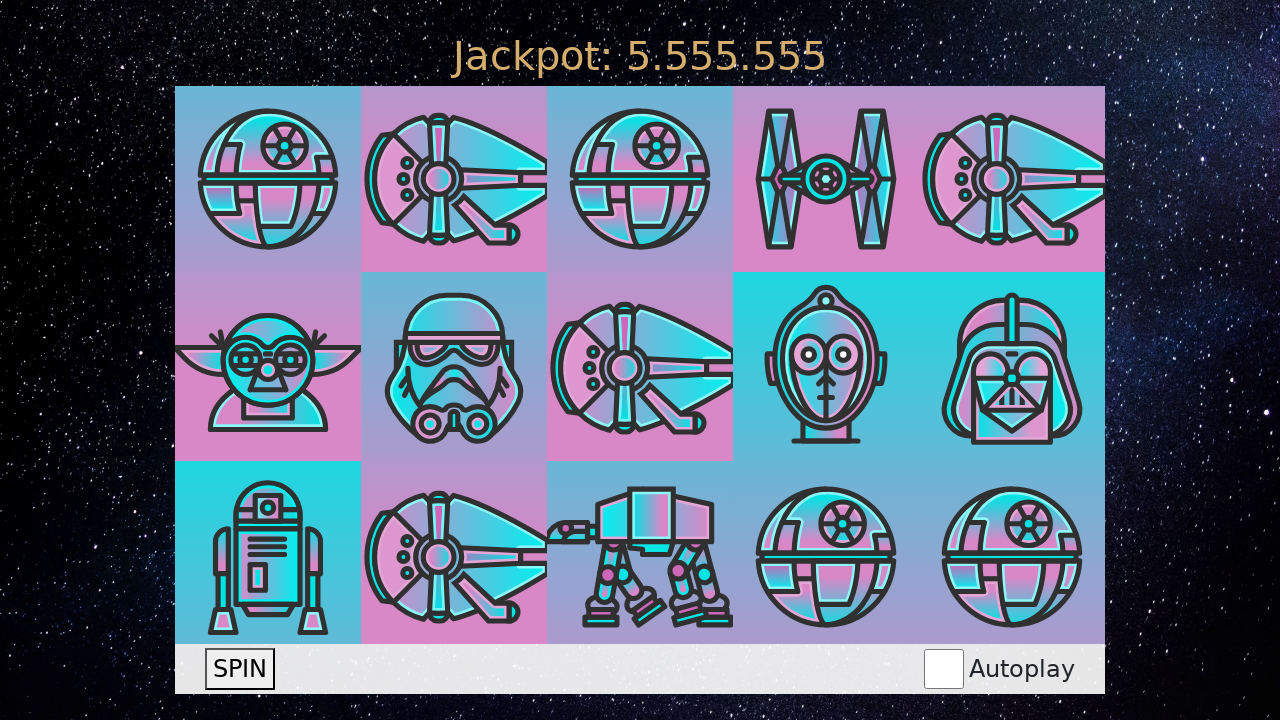

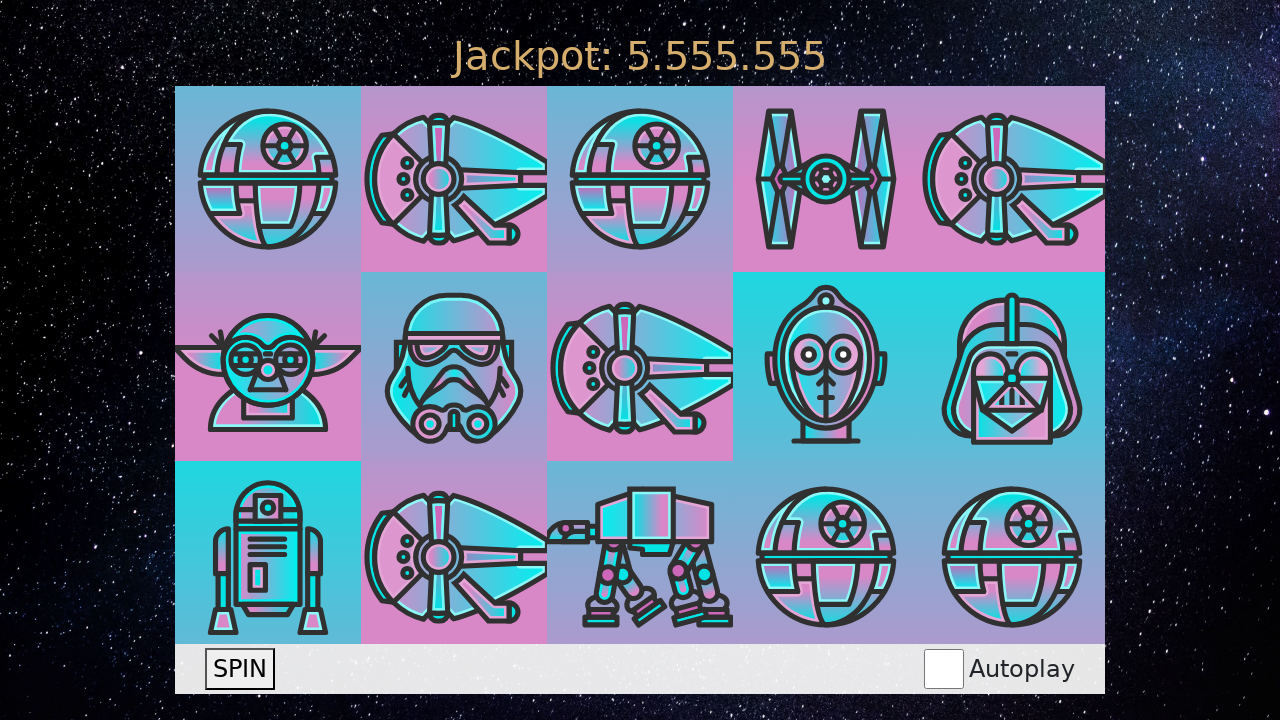